Tests the text box form on demoqa.com by filling in name, email, and address fields, then submitting and verifying the entered data is displayed.

Starting URL: https://demoqa.com/text-box

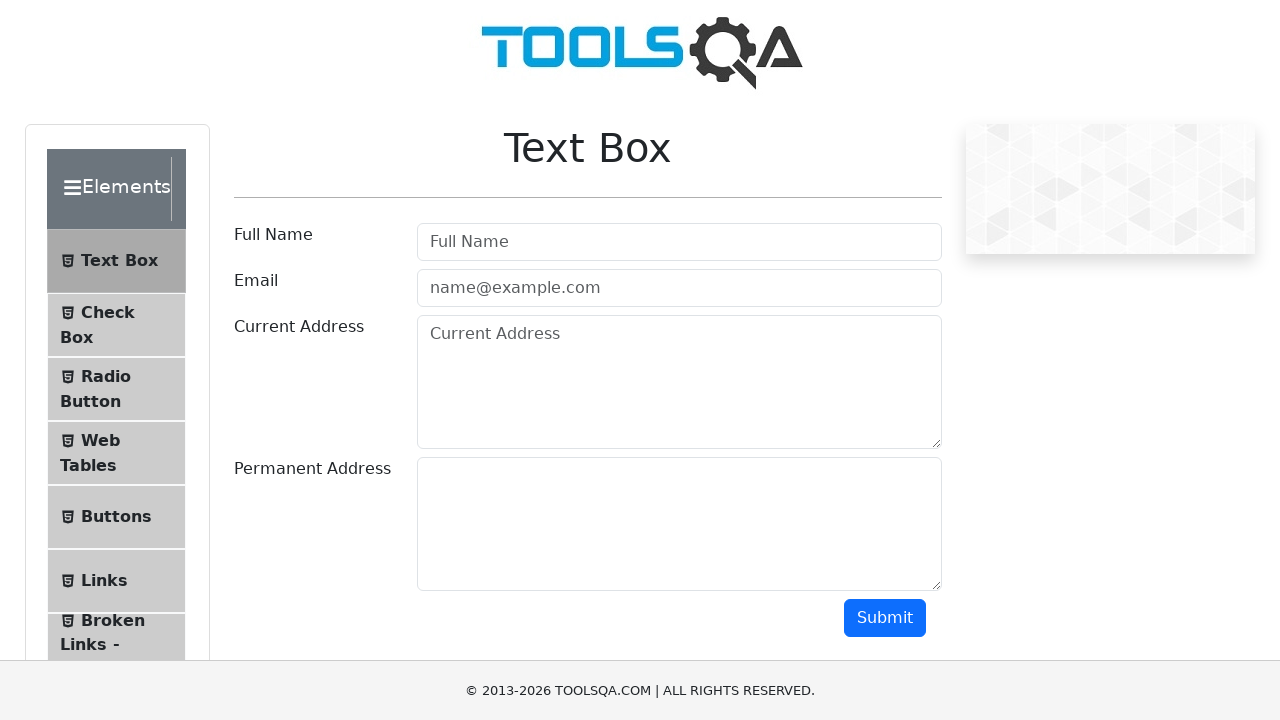

Filled full name field with 'Lena as Lena' on internal:attr=[placeholder="Full Name"i]
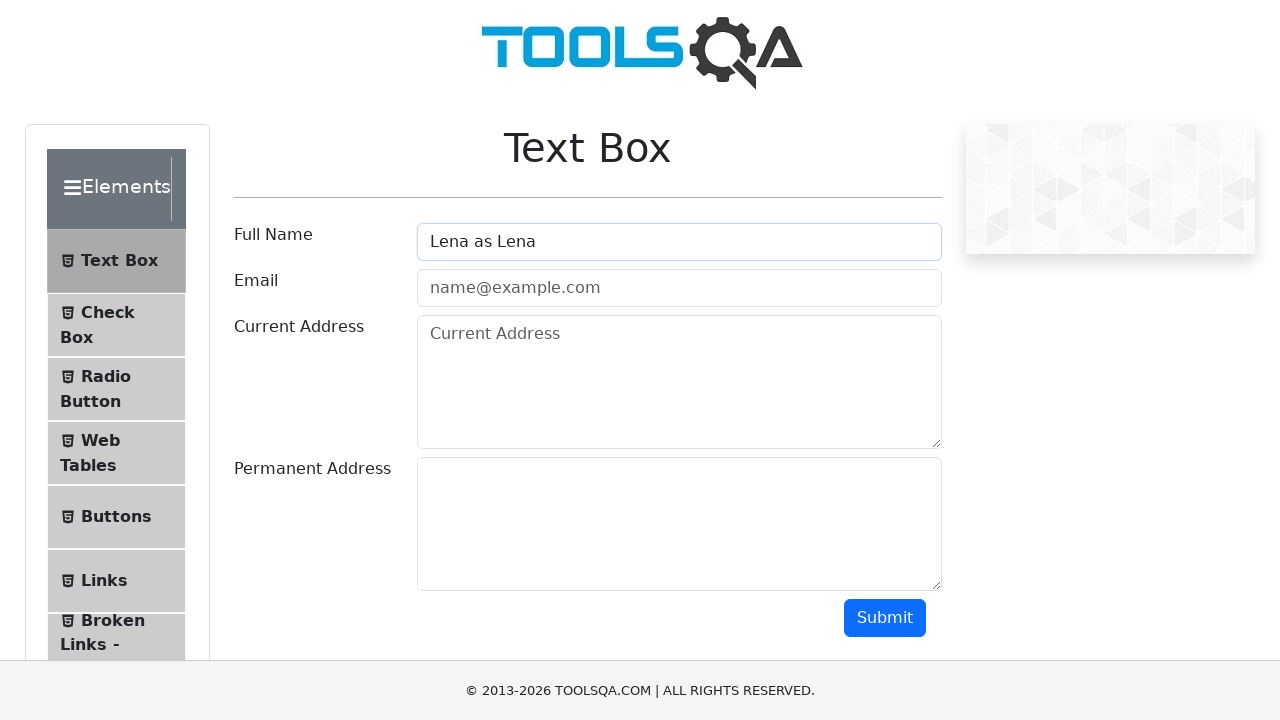

Filled email field with 'Lena@example.com' on internal:attr=[placeholder="name@example.com"i]
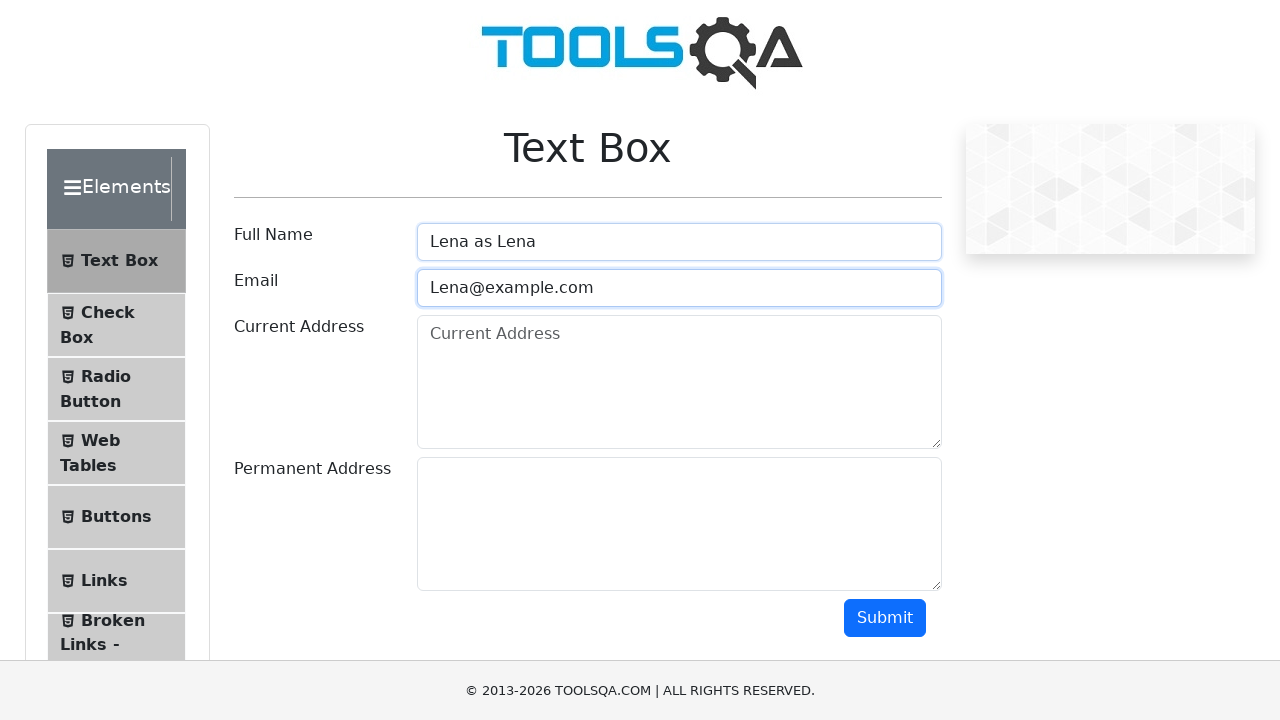

Filled current address field with 'Kharkov is the best city' on internal:attr=[placeholder="Current Address"i]
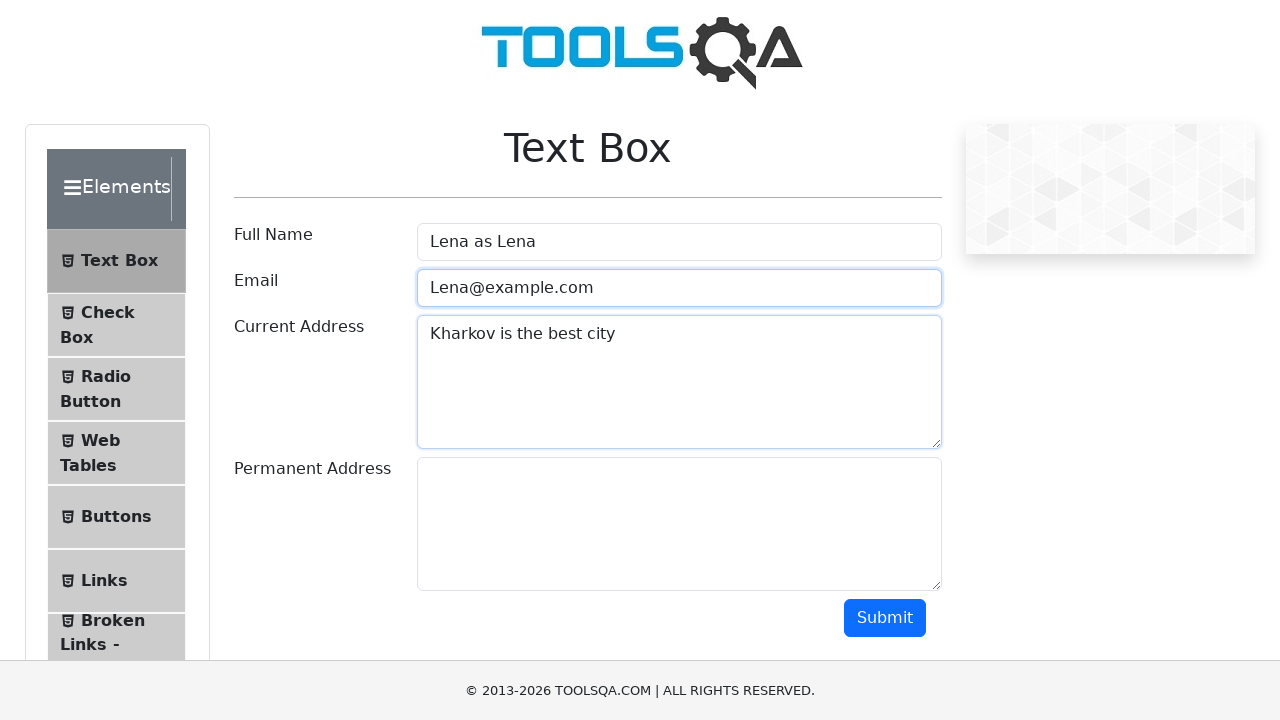

Clicked submit button at (885, 618) on [id=submit]
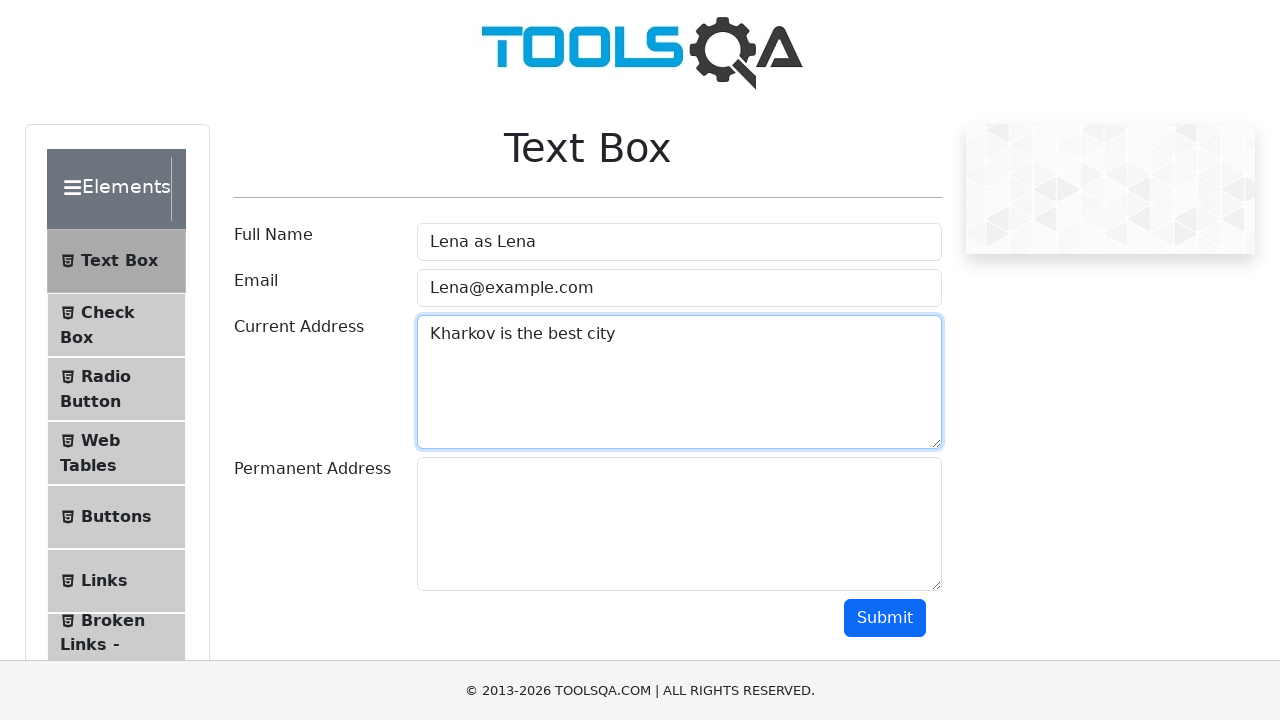

Waited for submitted name to appear on page
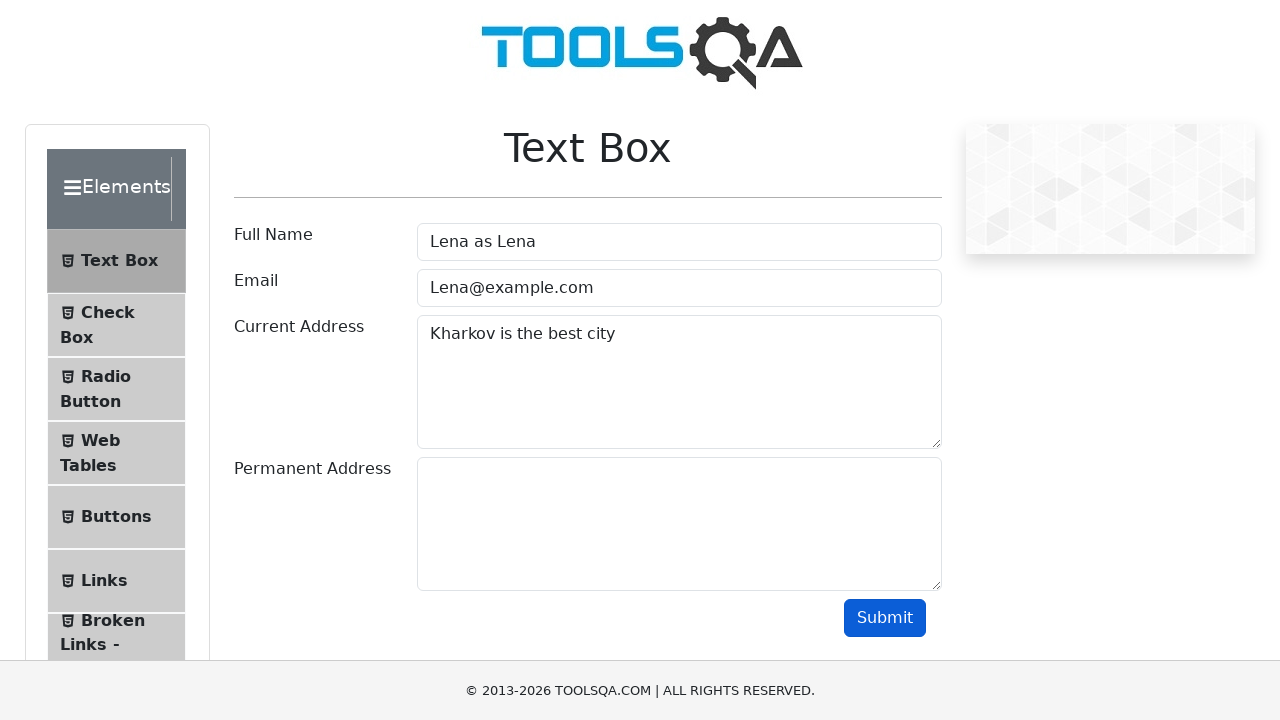

Verified full name 'Lena as Lena' is visible in submitted data
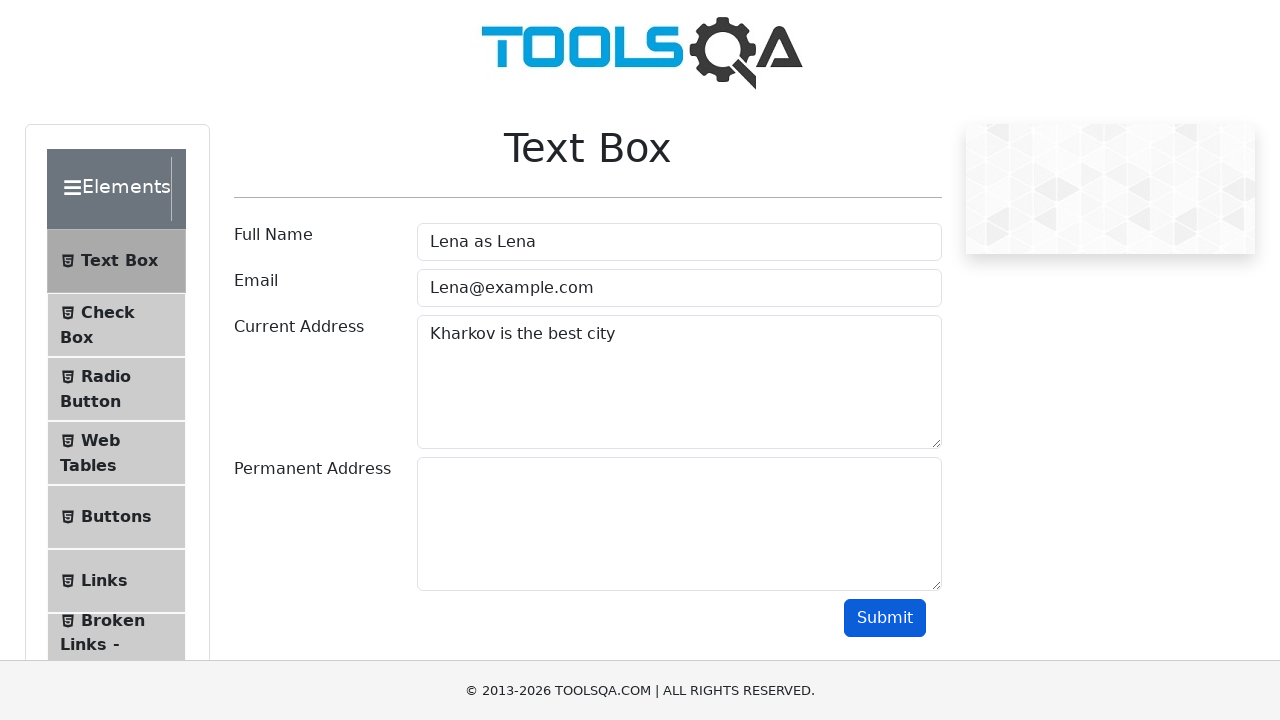

Verified email 'Lena@example.com' is visible in submitted data
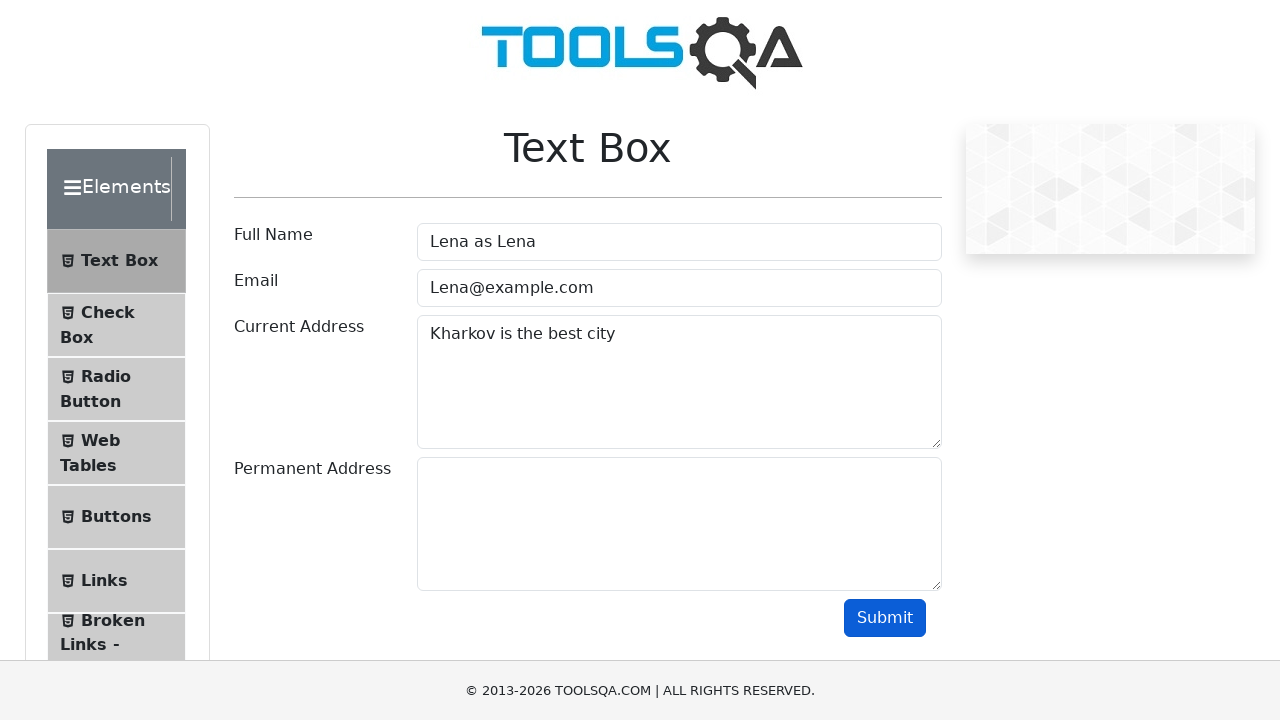

Verified address 'Kharkov is the best city' is visible in submitted data
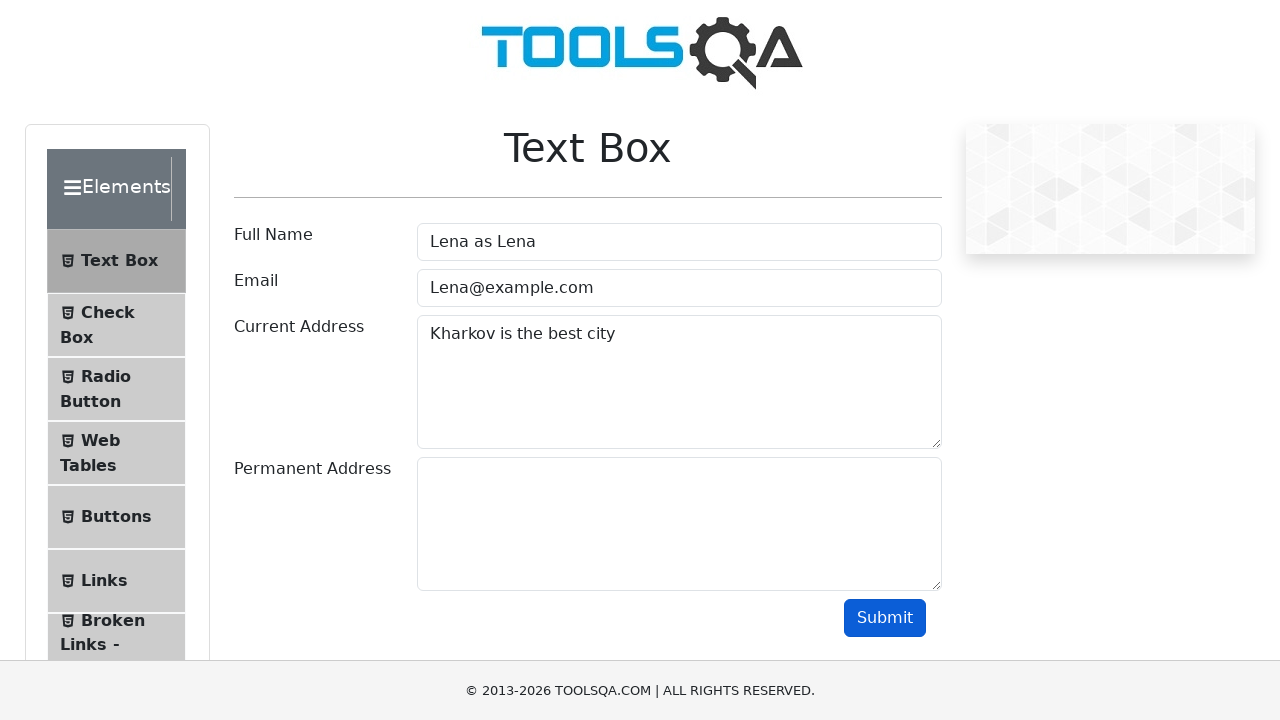

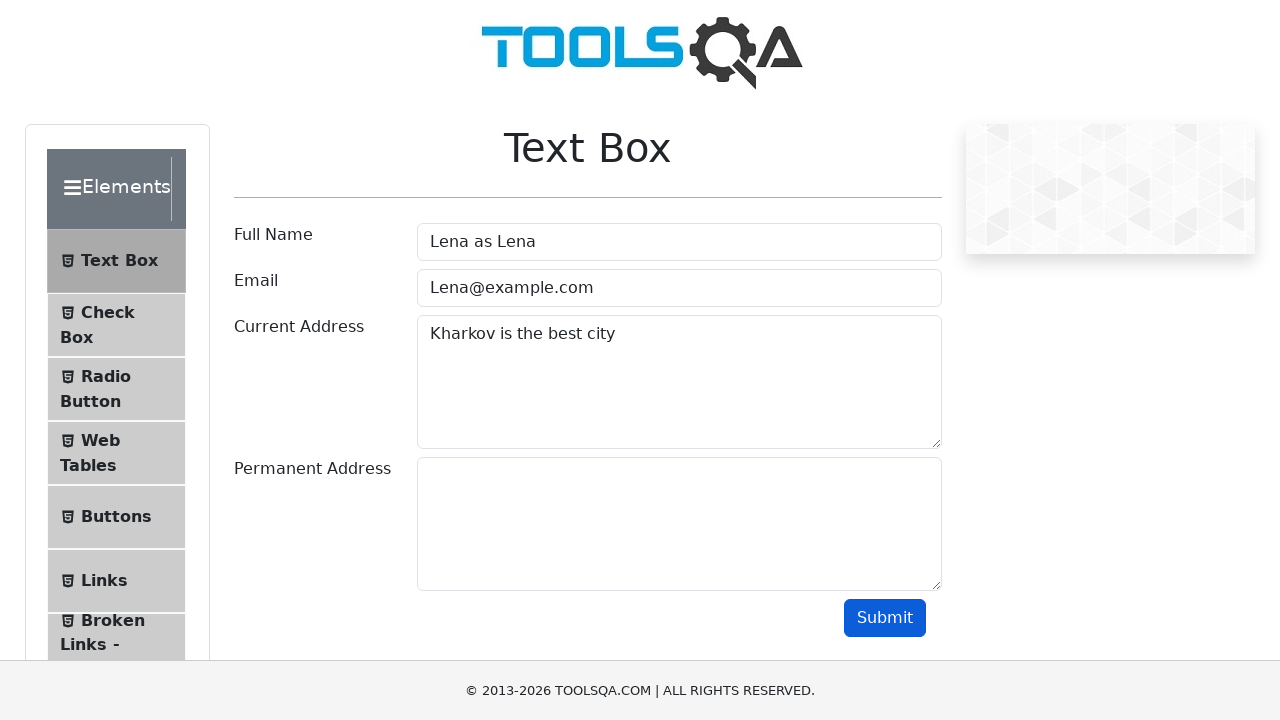